Navigates to the Playwright website, clicks on the documentation link, and verifies navigation to the docs page.

Starting URL: https://playwright.dev

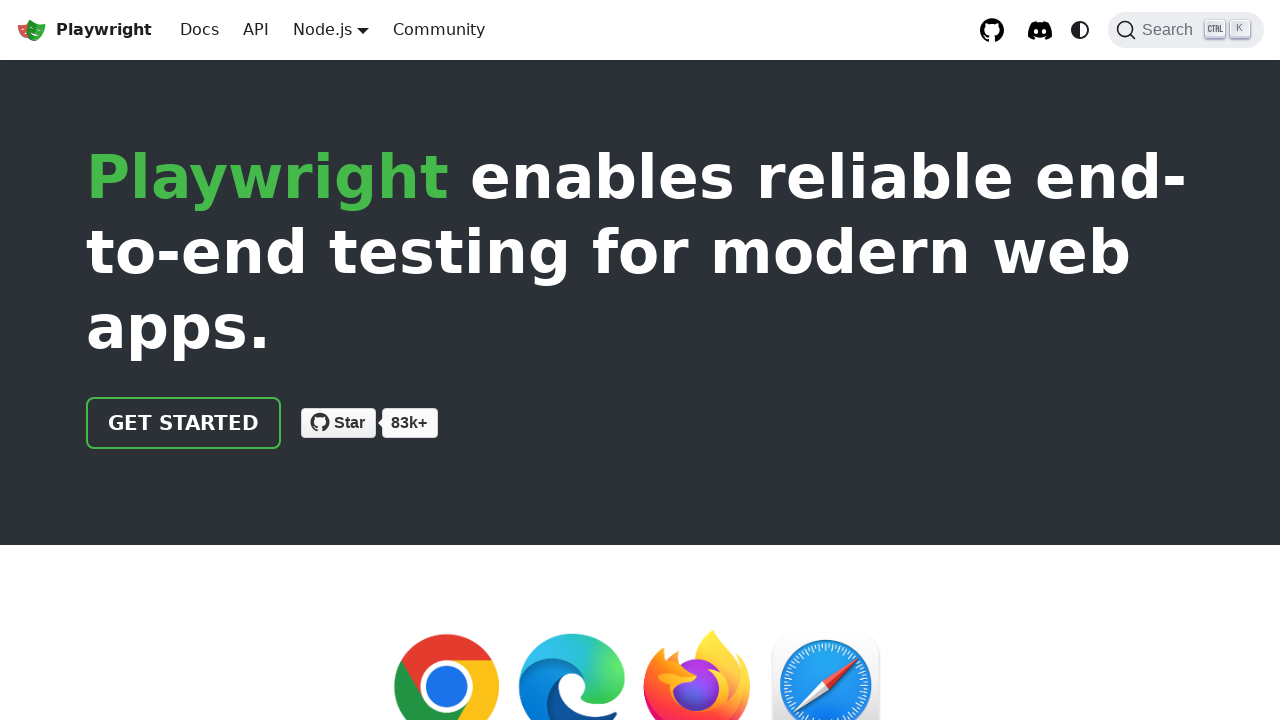

Waited for page to load - h1 selector found
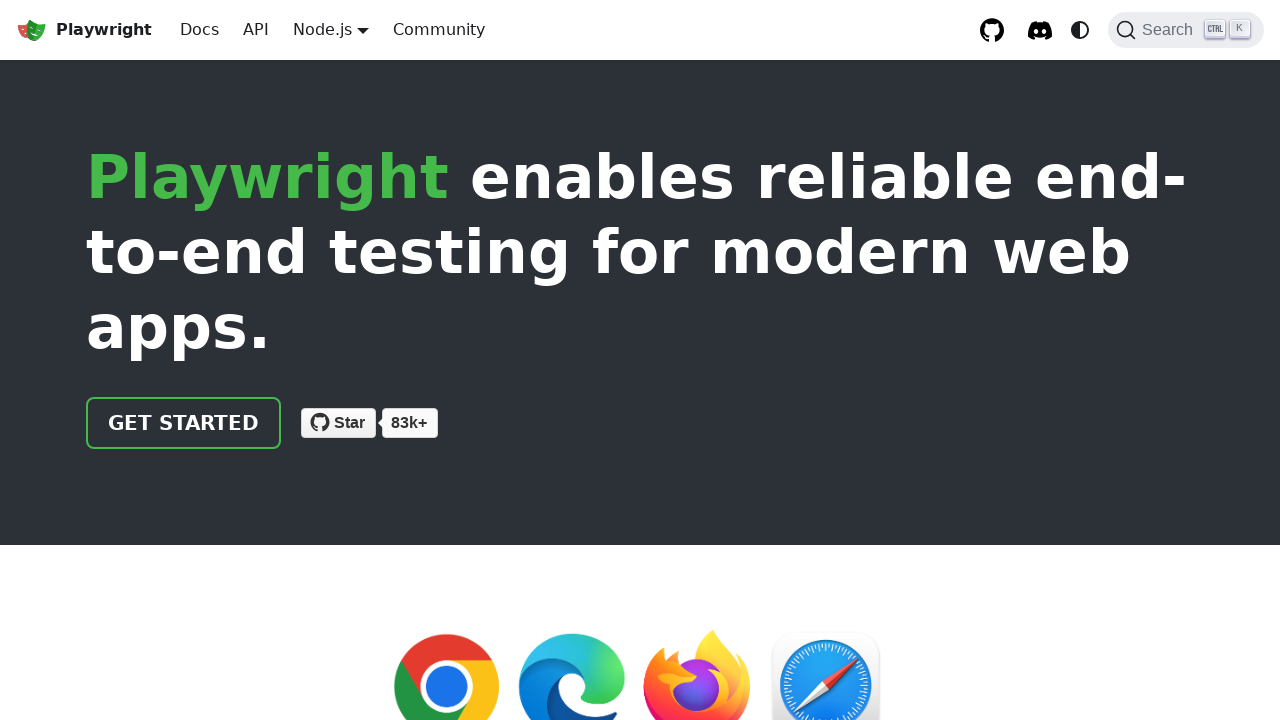

Clicked on the Docs link at (200, 30) on internal:role=link[name="Docs"i]
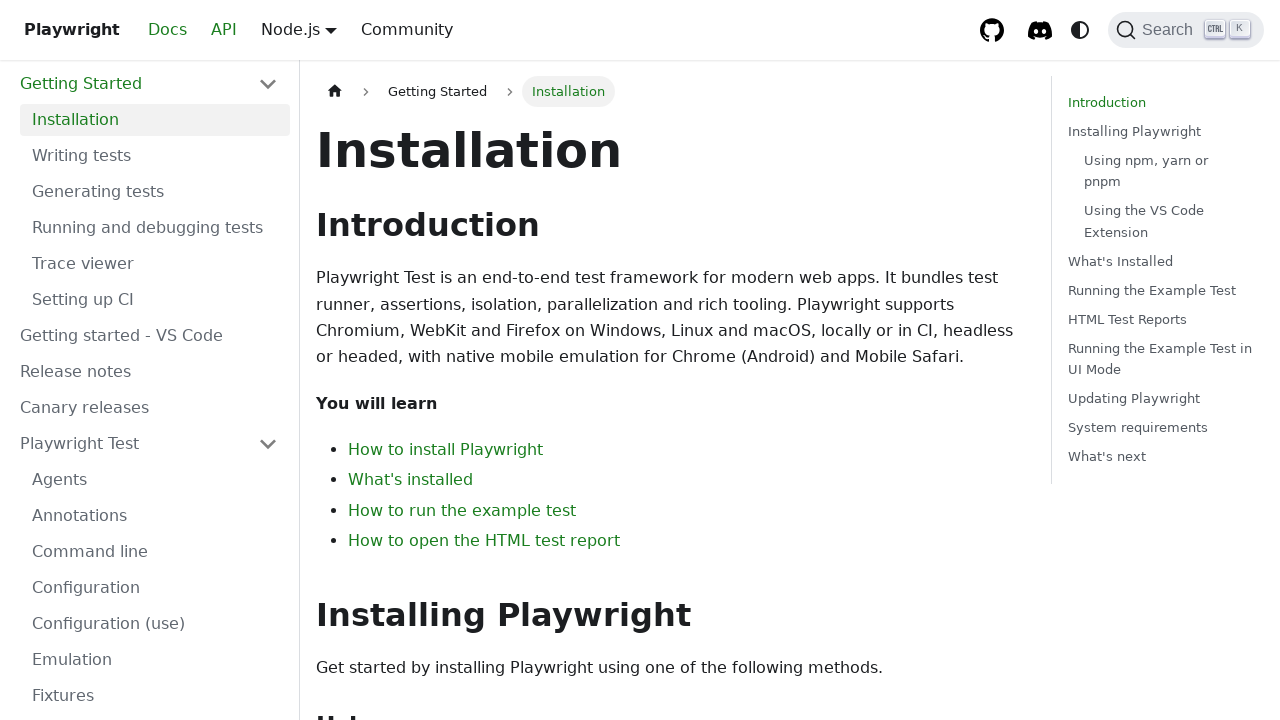

Successfully navigated to documentation page
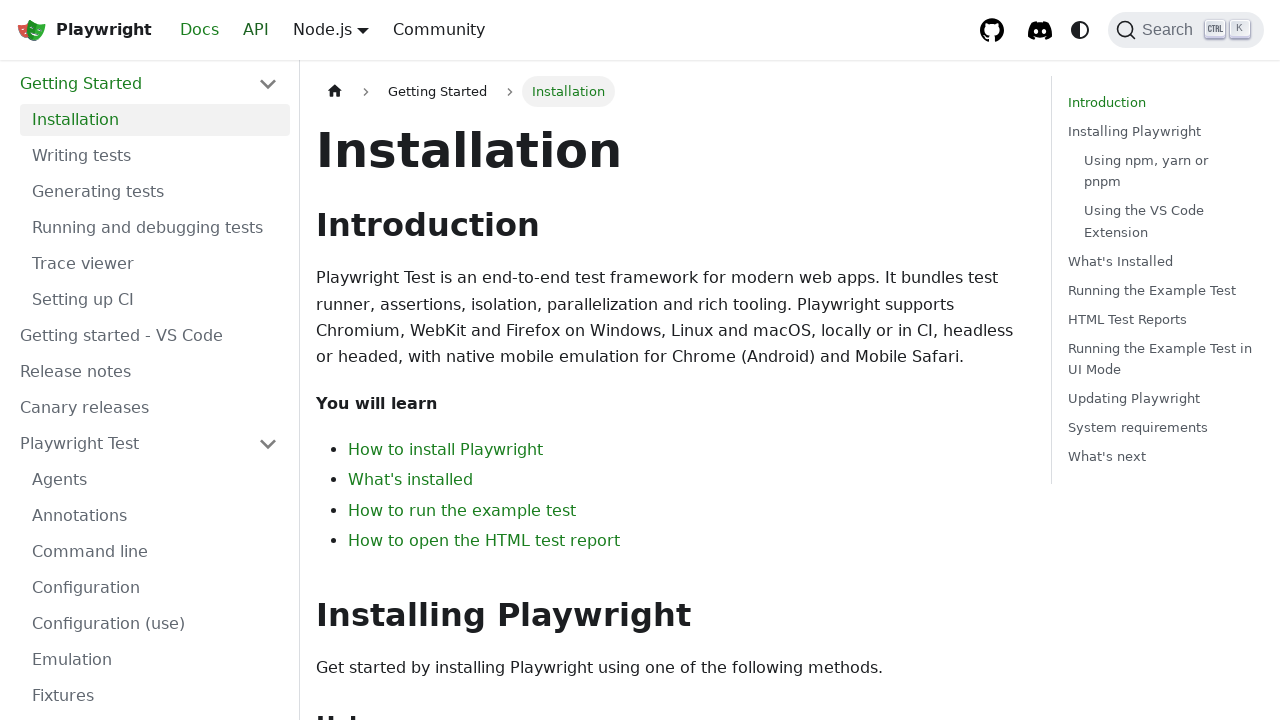

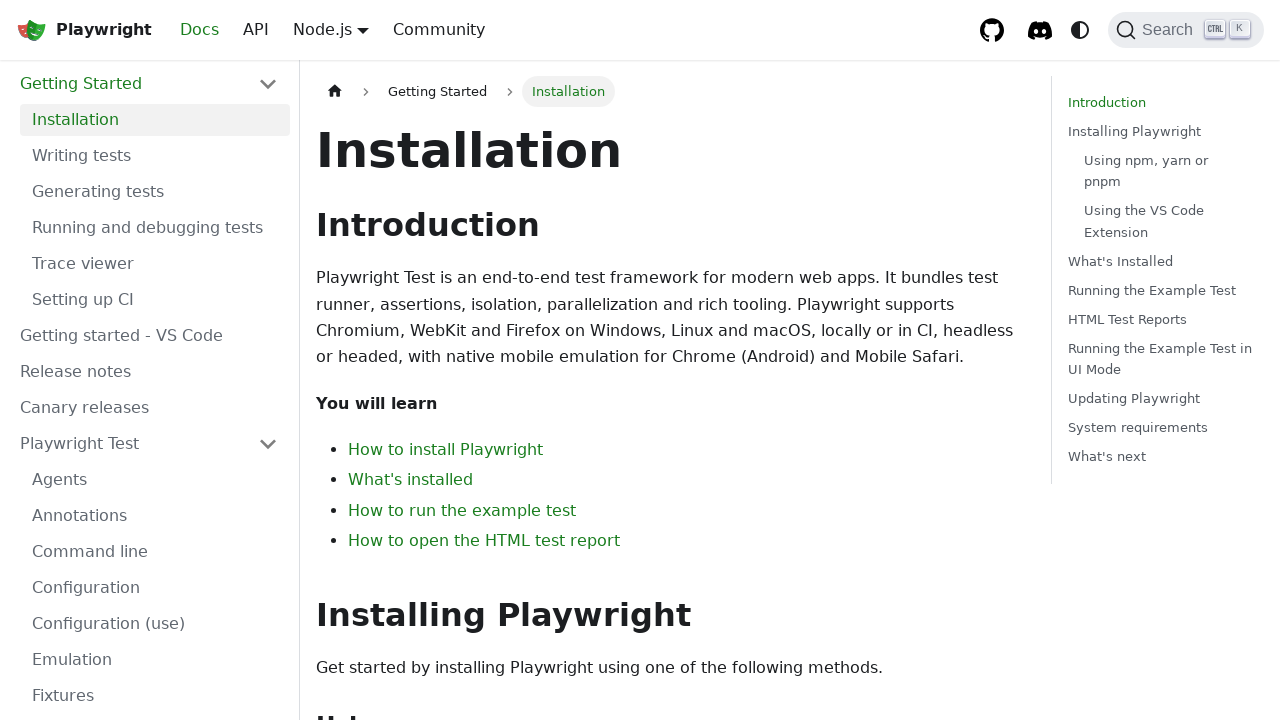